Tests window switching functionality by opening multiple links in new windows and iterating through them to print their titles

Starting URL: https://www.selenium.dev/

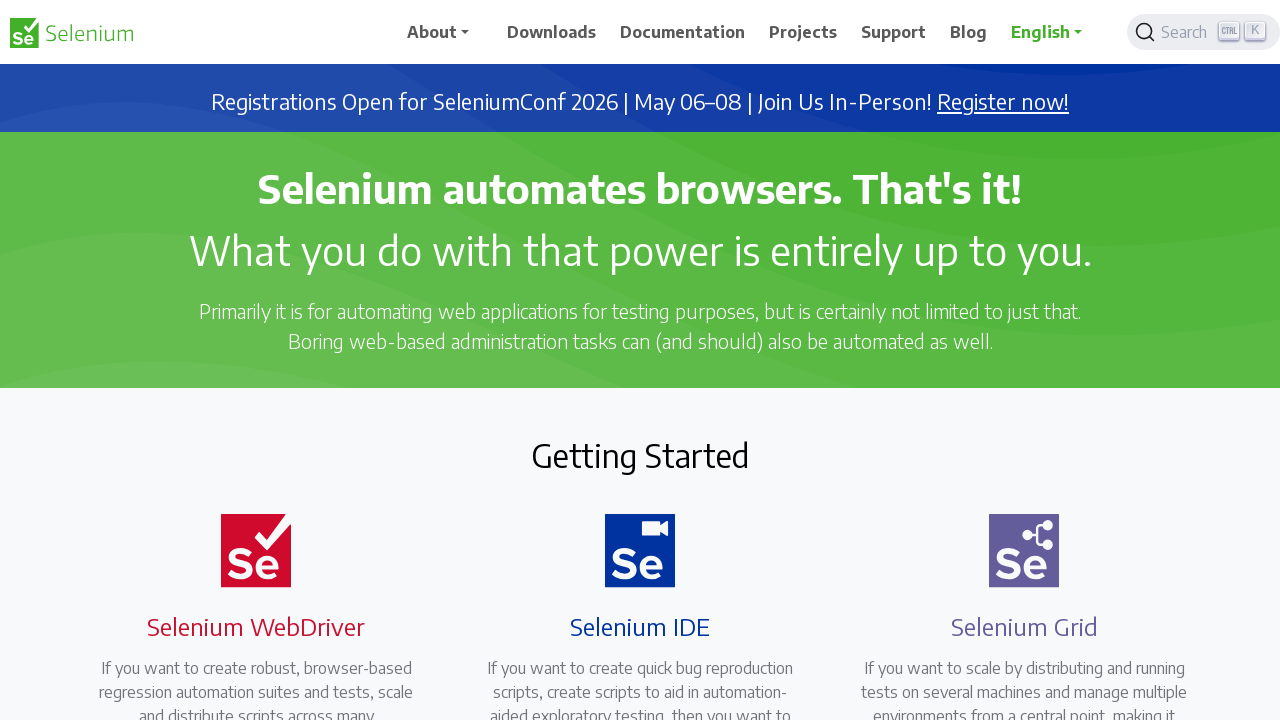

Got the main page context
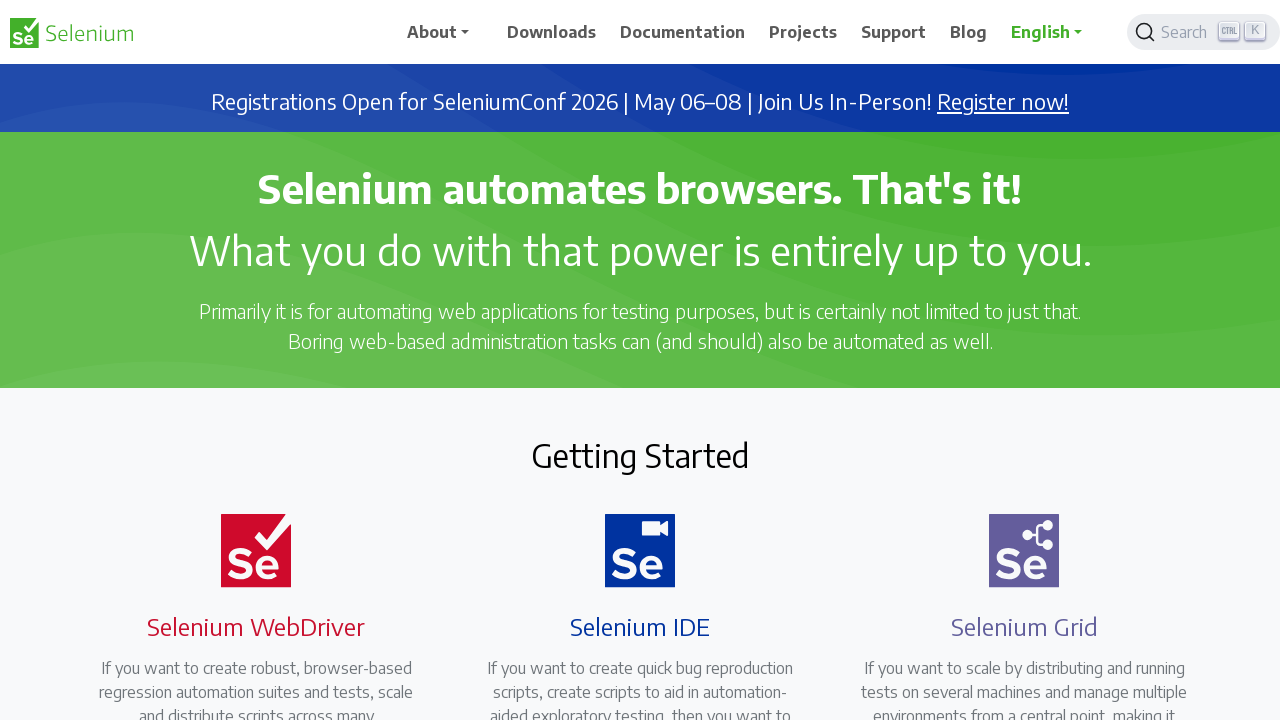

Located all links that open in new tab/window
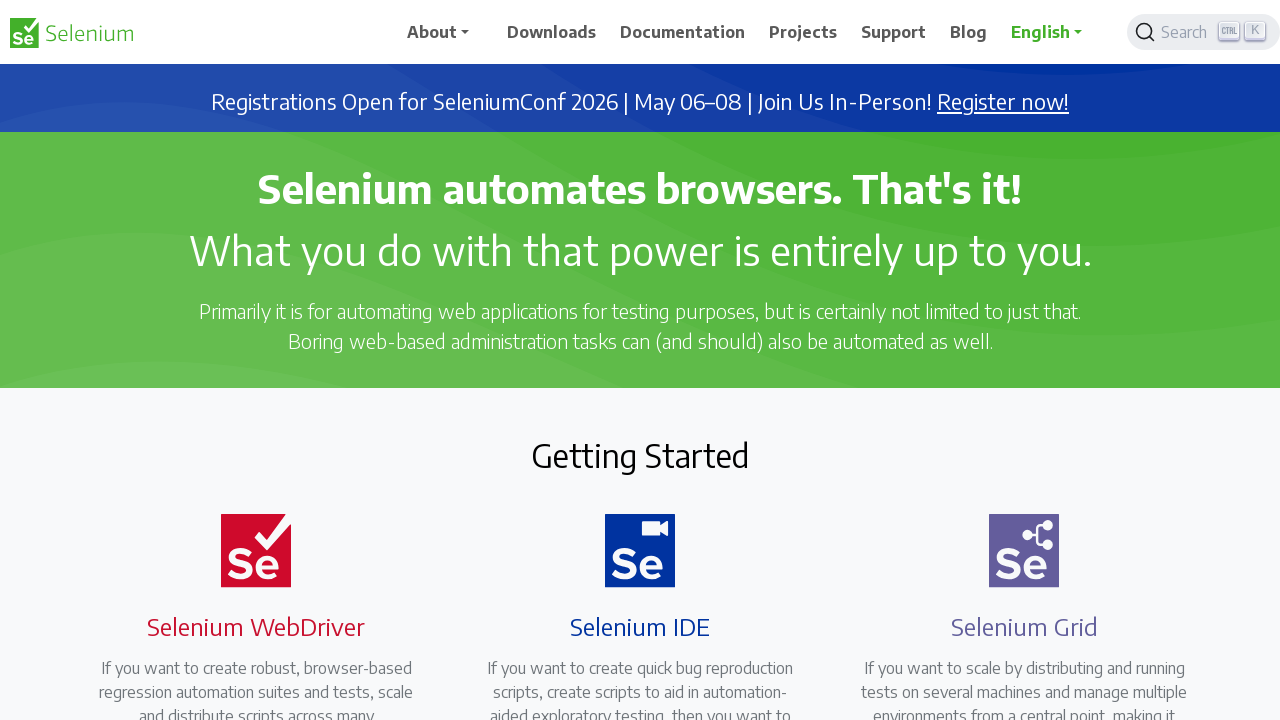

Initialized pages list with main page
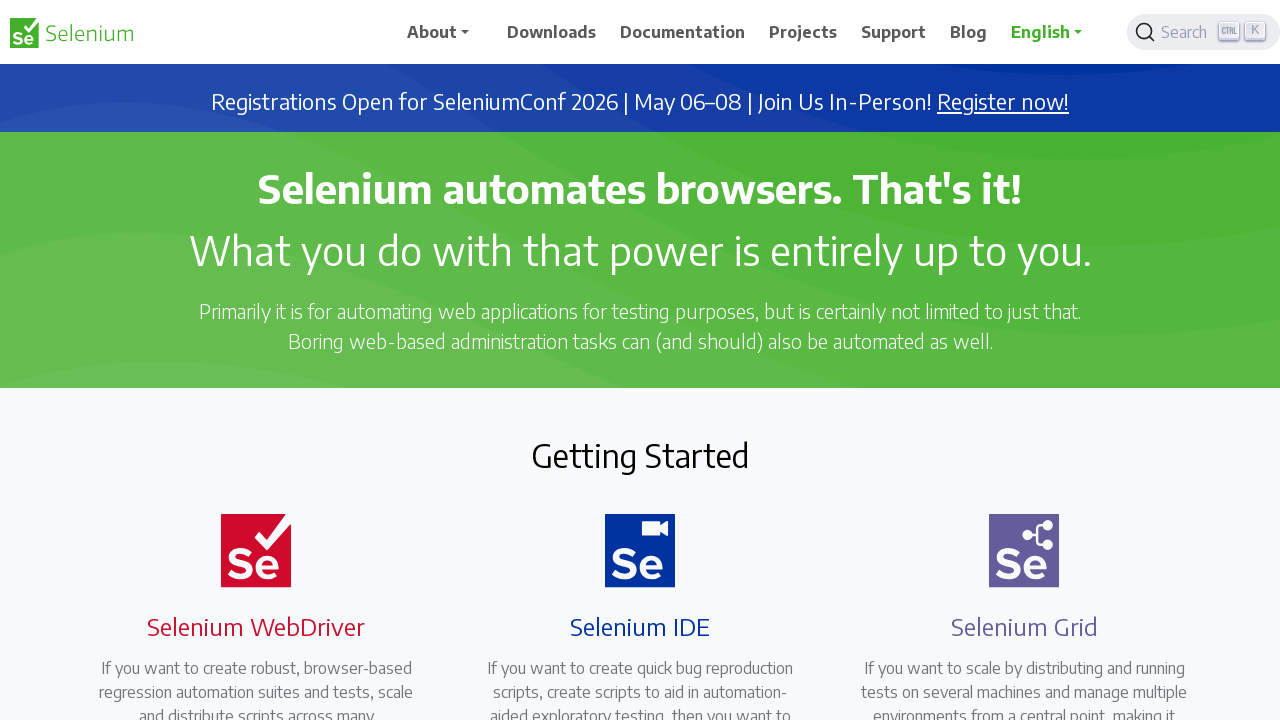

Opened a new window by clicking link with modifier key at (1003, 102) on a[target='_blank'] >> nth=0
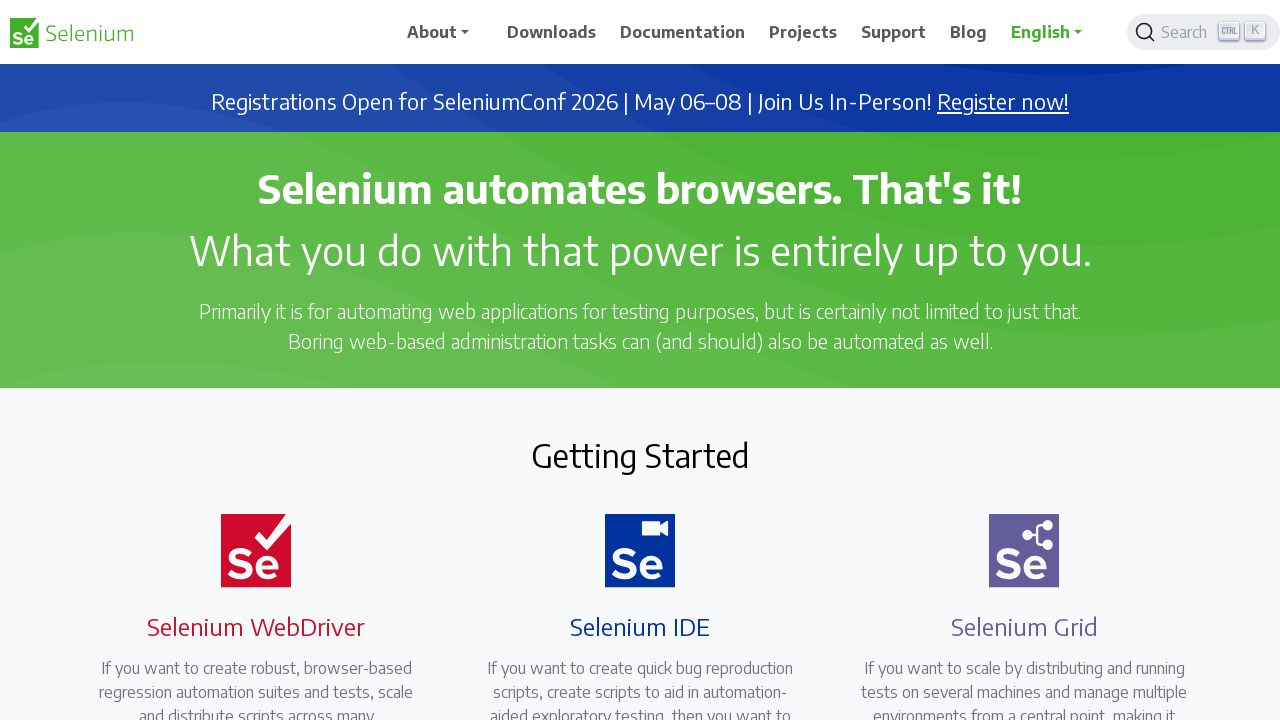

Opened a new window by clicking link with modifier key at (687, 409) on a[target='_blank'] >> nth=1
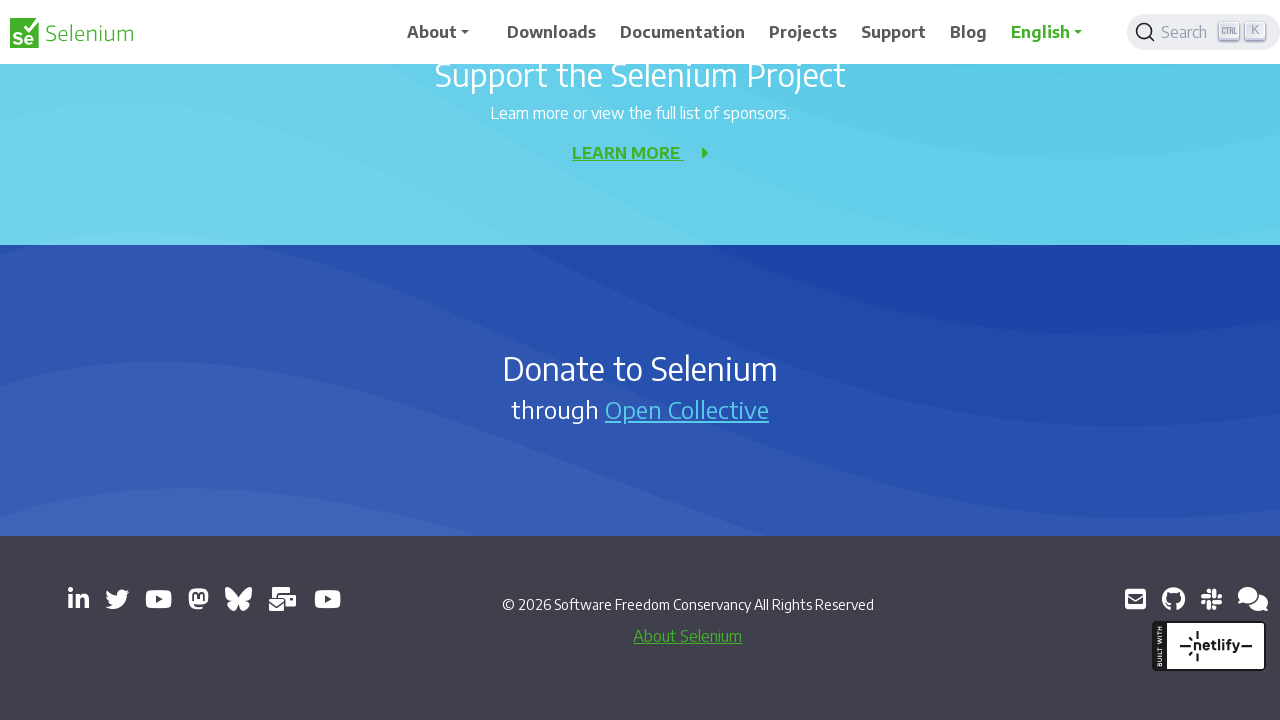

Opened a new window by clicking link with modifier key at (78, 599) on a[target='_blank'] >> nth=2
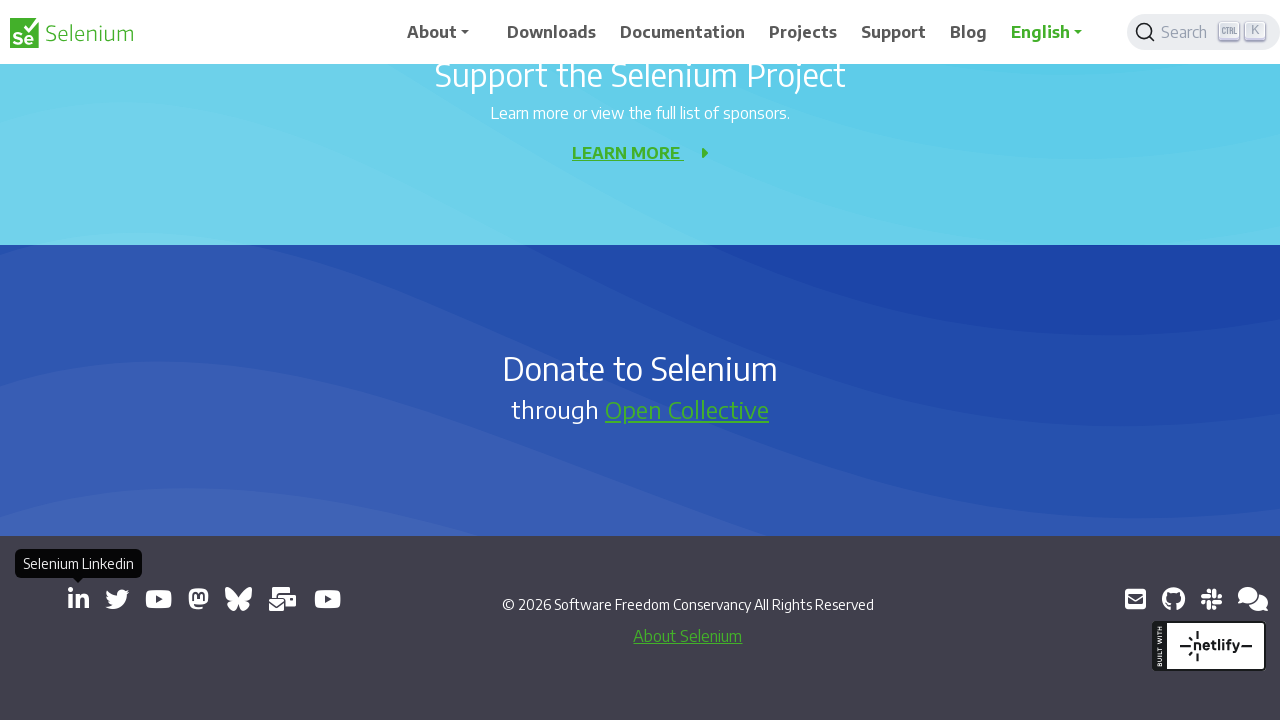

Switched to new window with title: Register - SeleniumConf
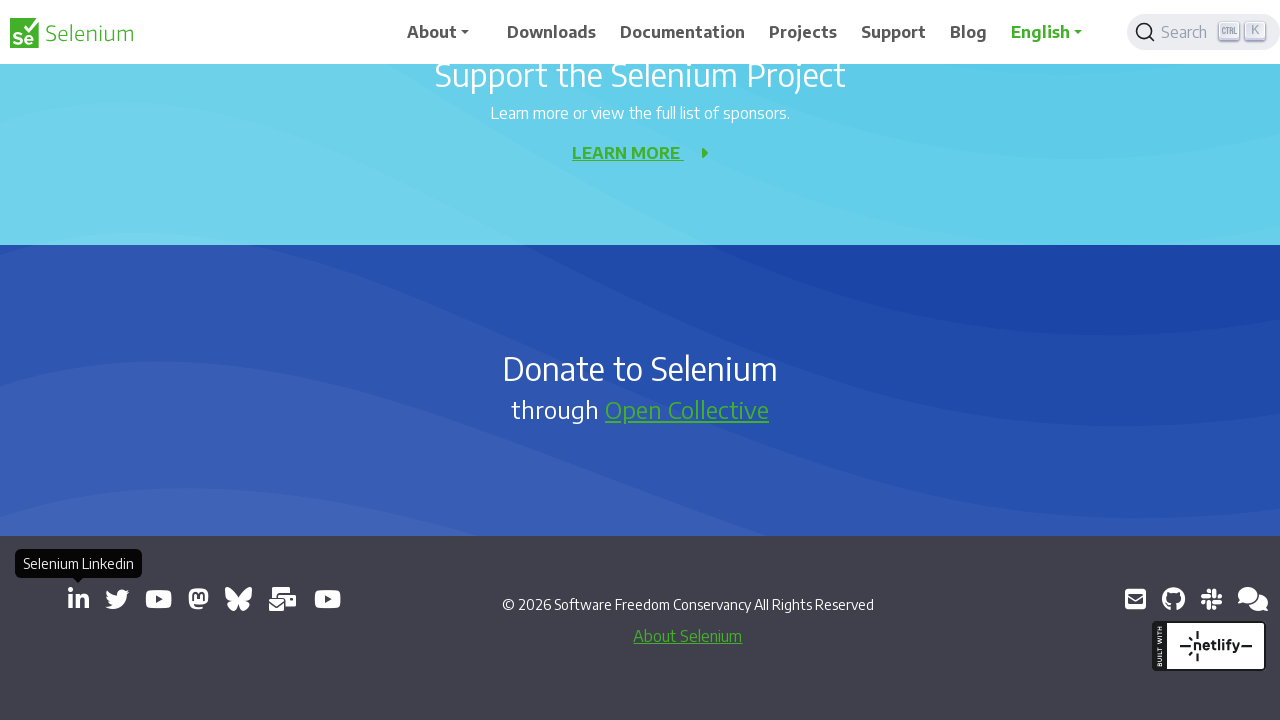

Printed window title: Register - SeleniumConf
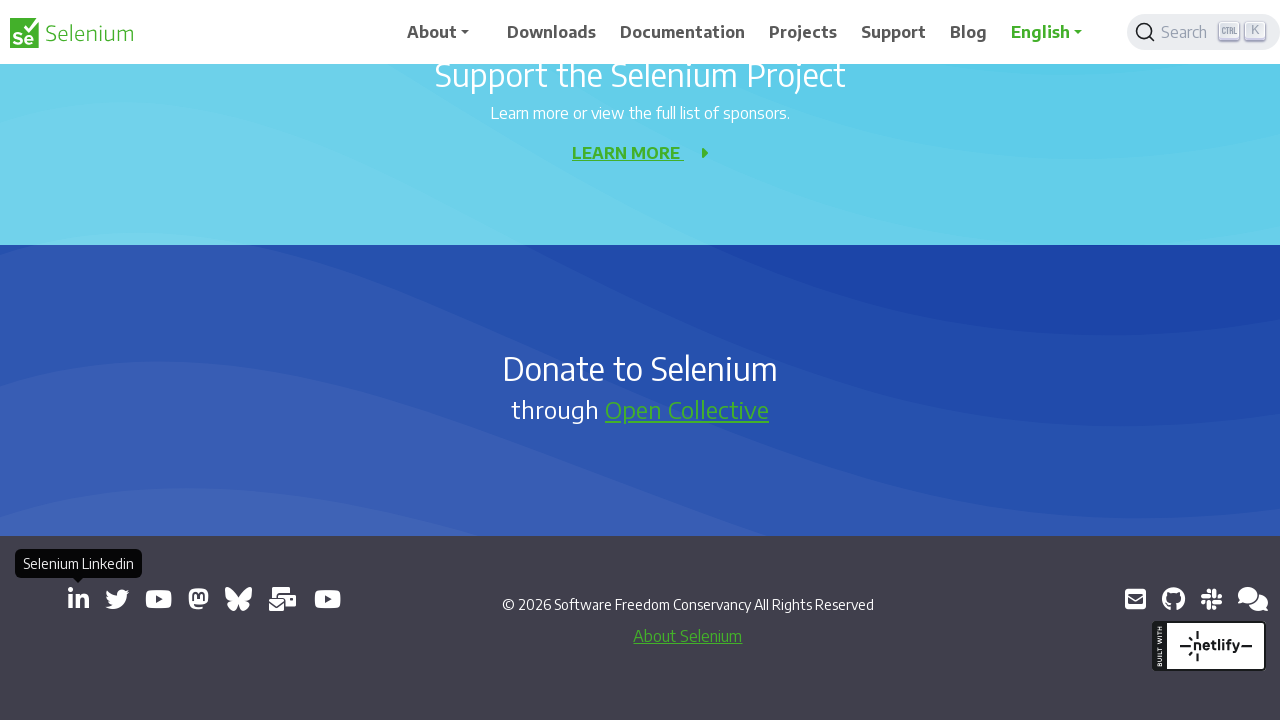

Switched to new window with title: 
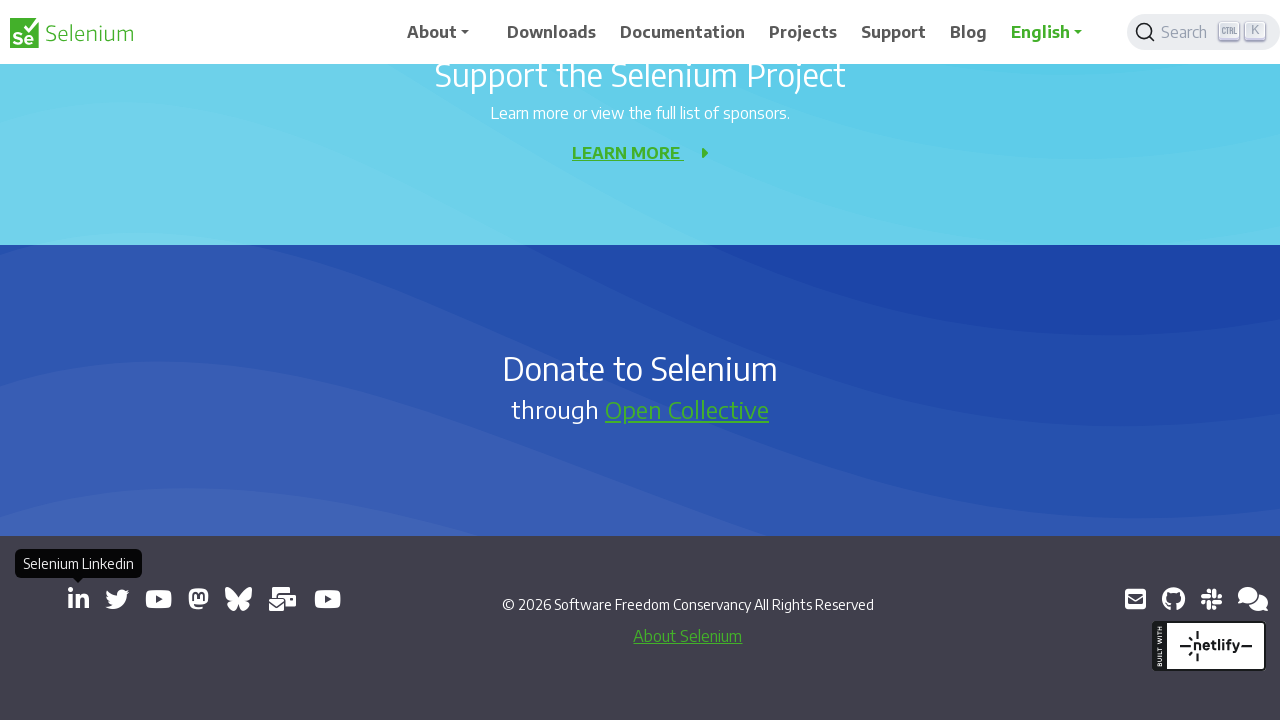

Printed window title: 
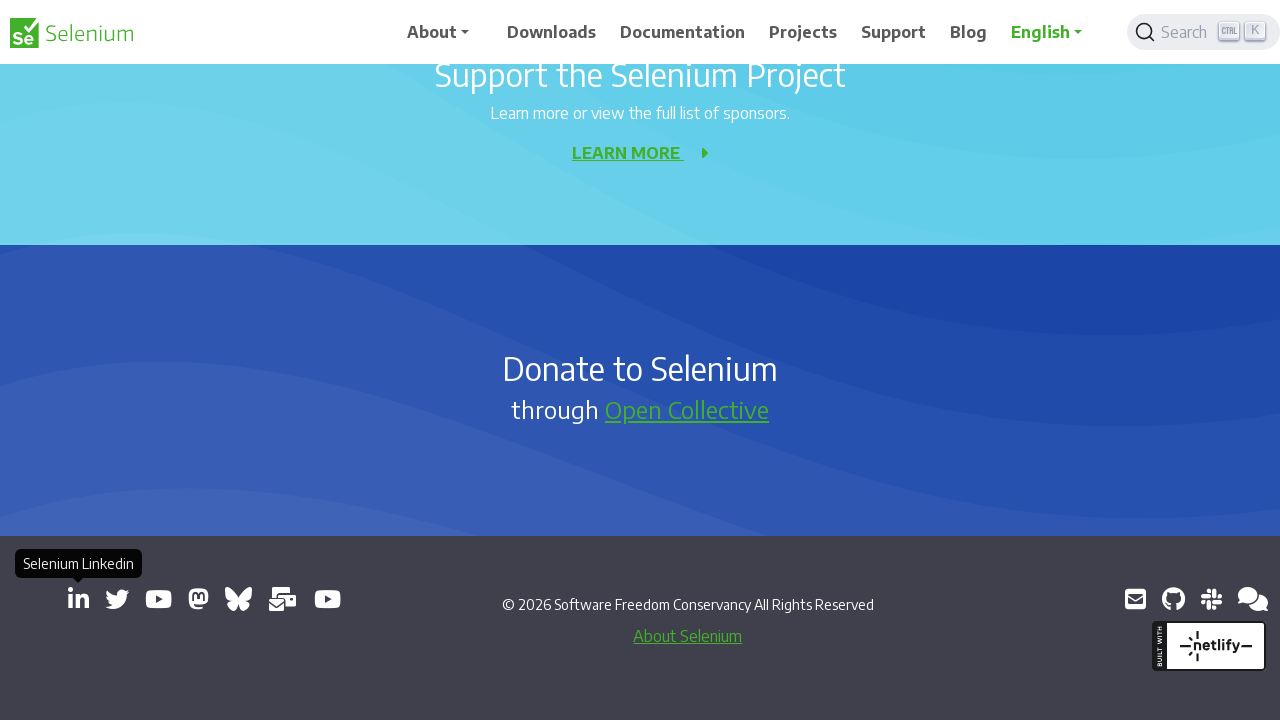

Switched to new window with title: 
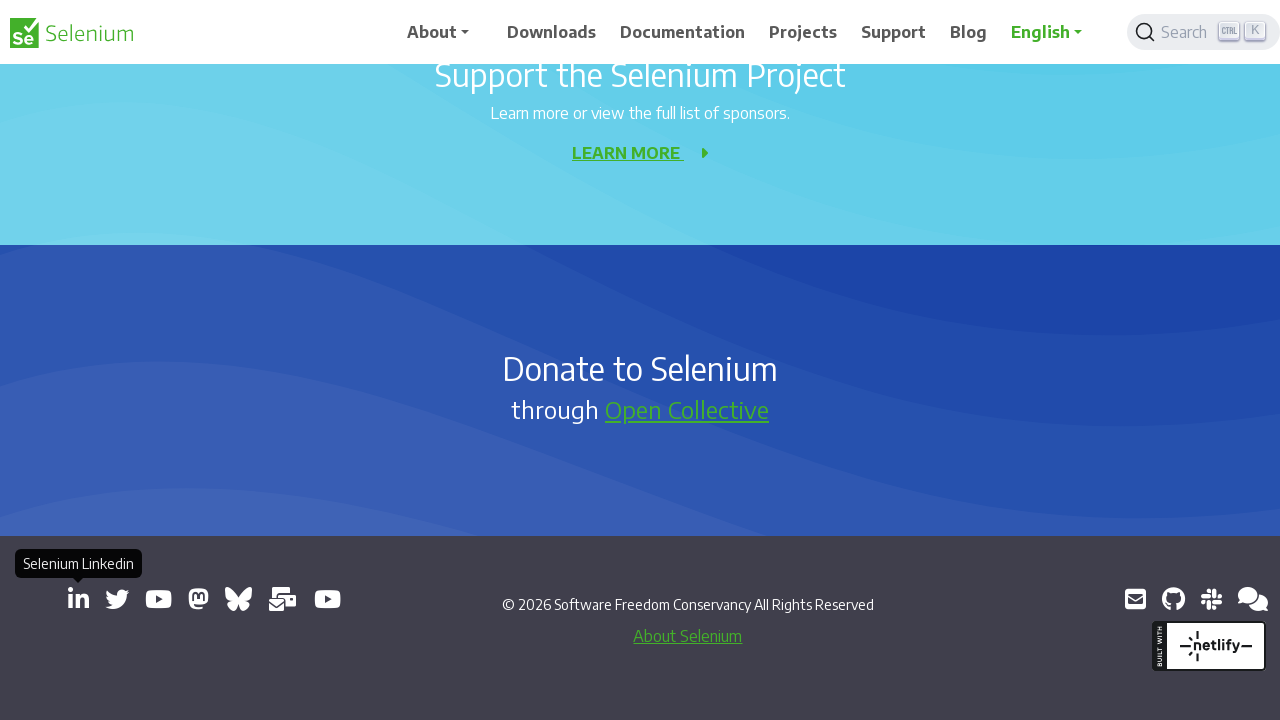

Printed window title: 
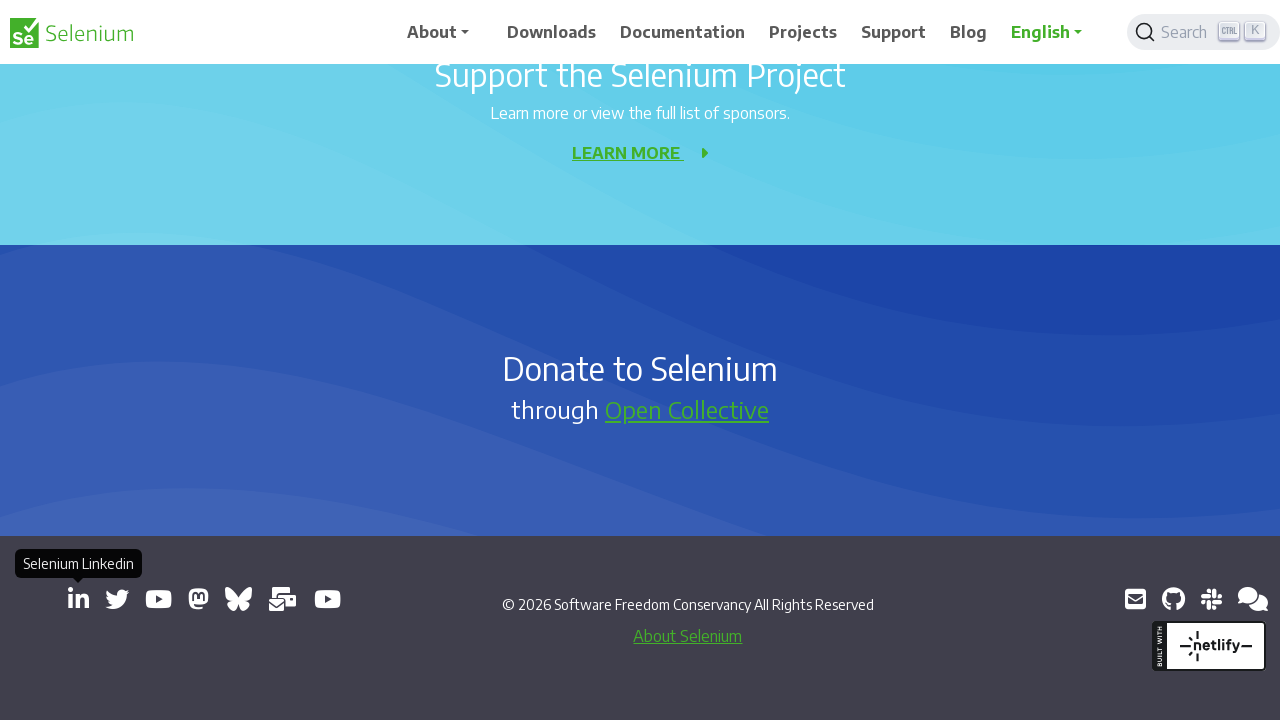

Switched back to main page
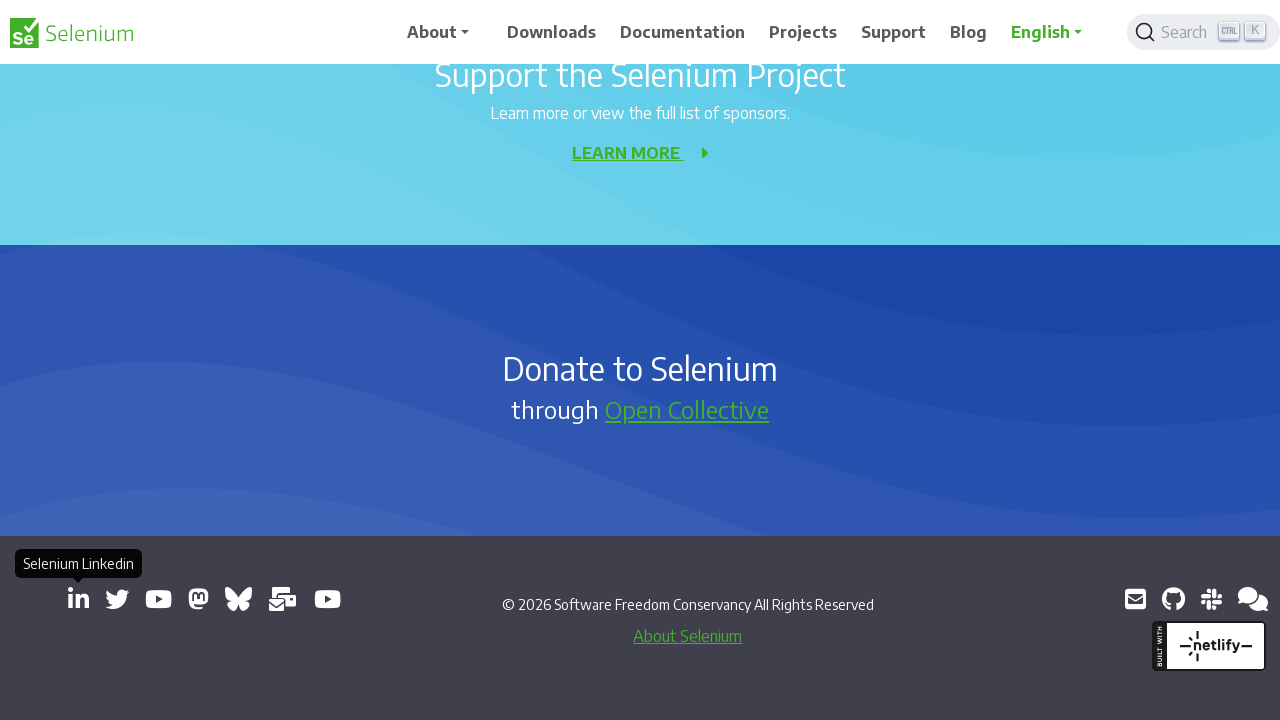

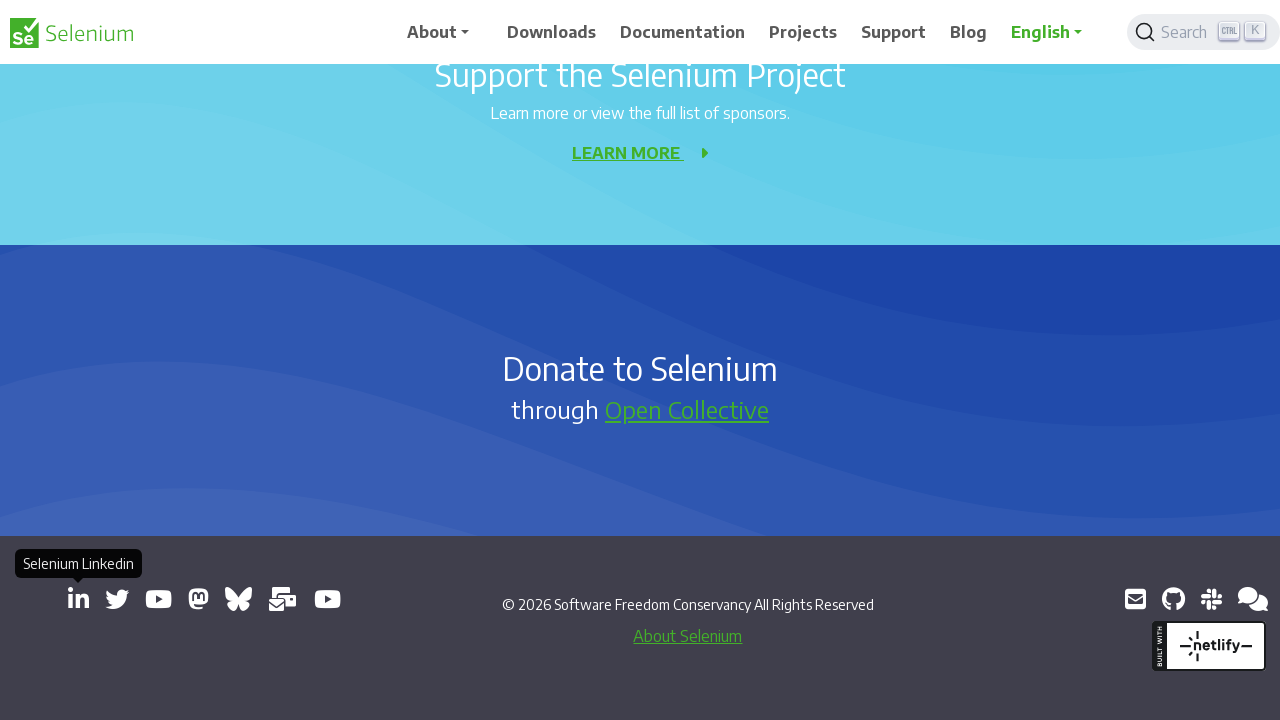